Tests nested iframe handling by navigating through parent and child frames.

Starting URL: https://demoqa.com/

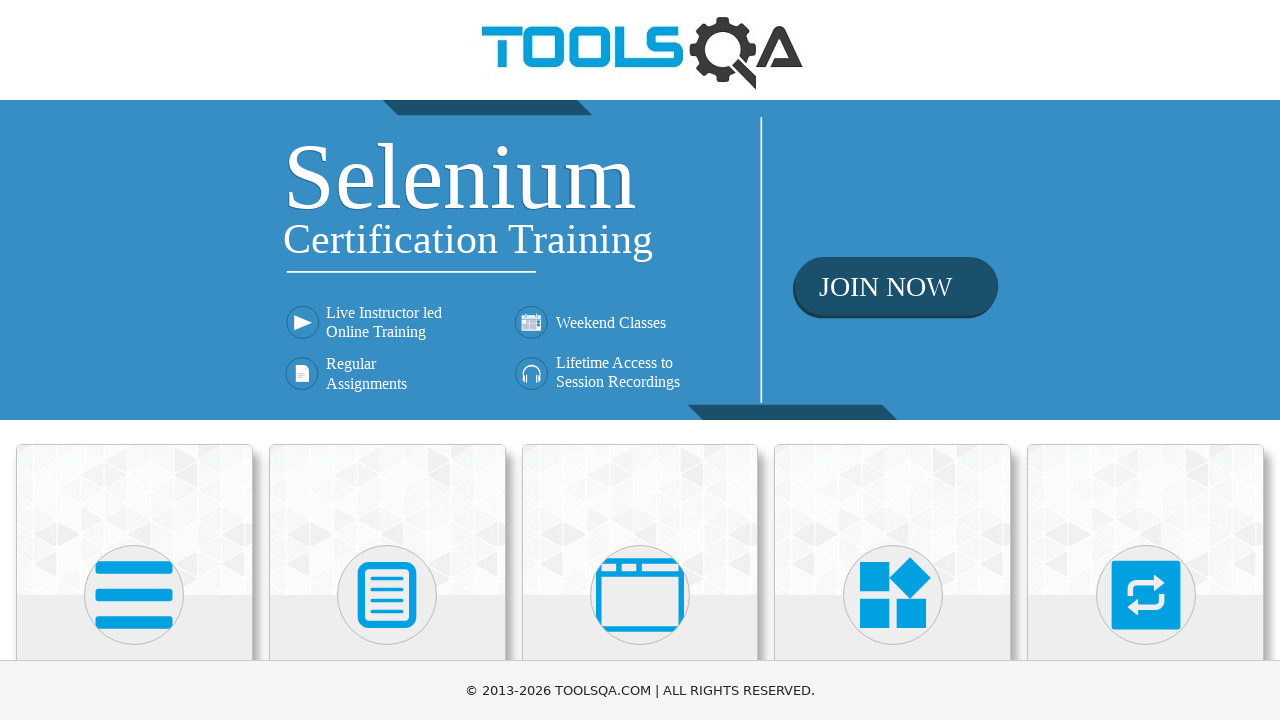

Clicked on 'Alerts, Frame & Windows' category at (640, 360) on xpath=//h5[contains(text(),'Alerts, Frame & Windows')]
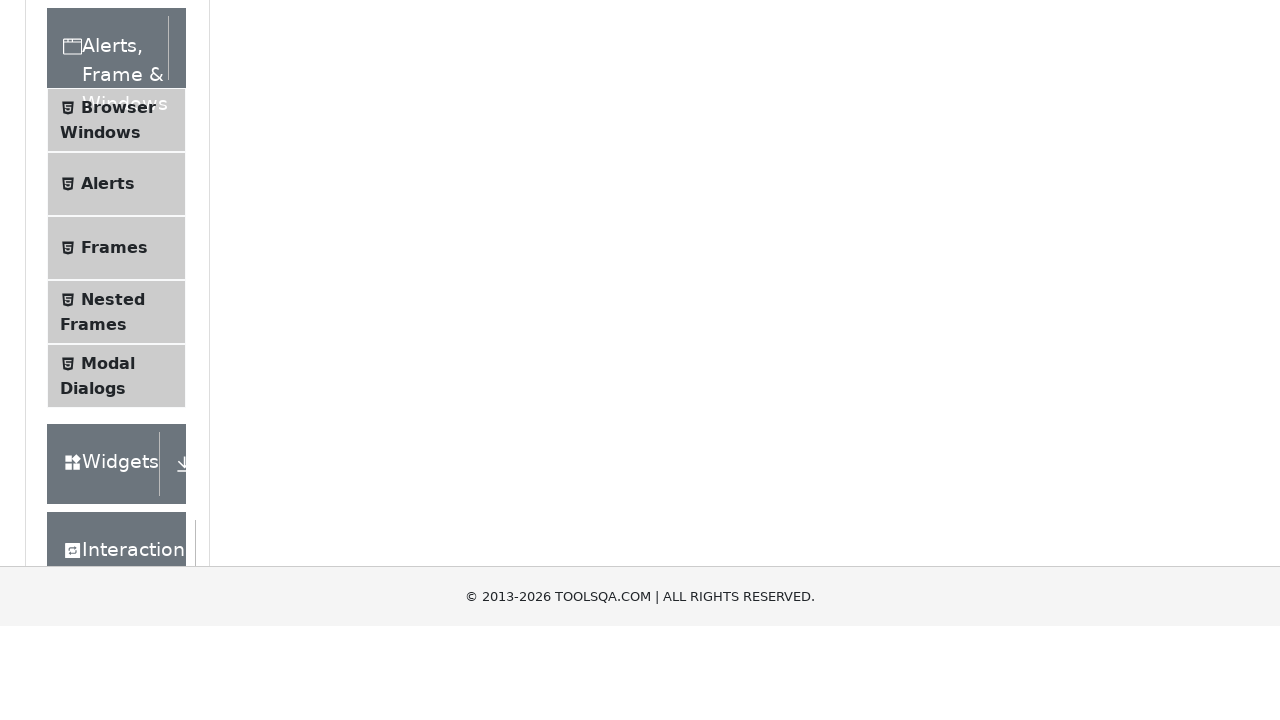

Clicked on 'Nested Frames' menu item at (113, 616) on xpath=//span[@class='text' and contains(text(),'Nested Frames')]
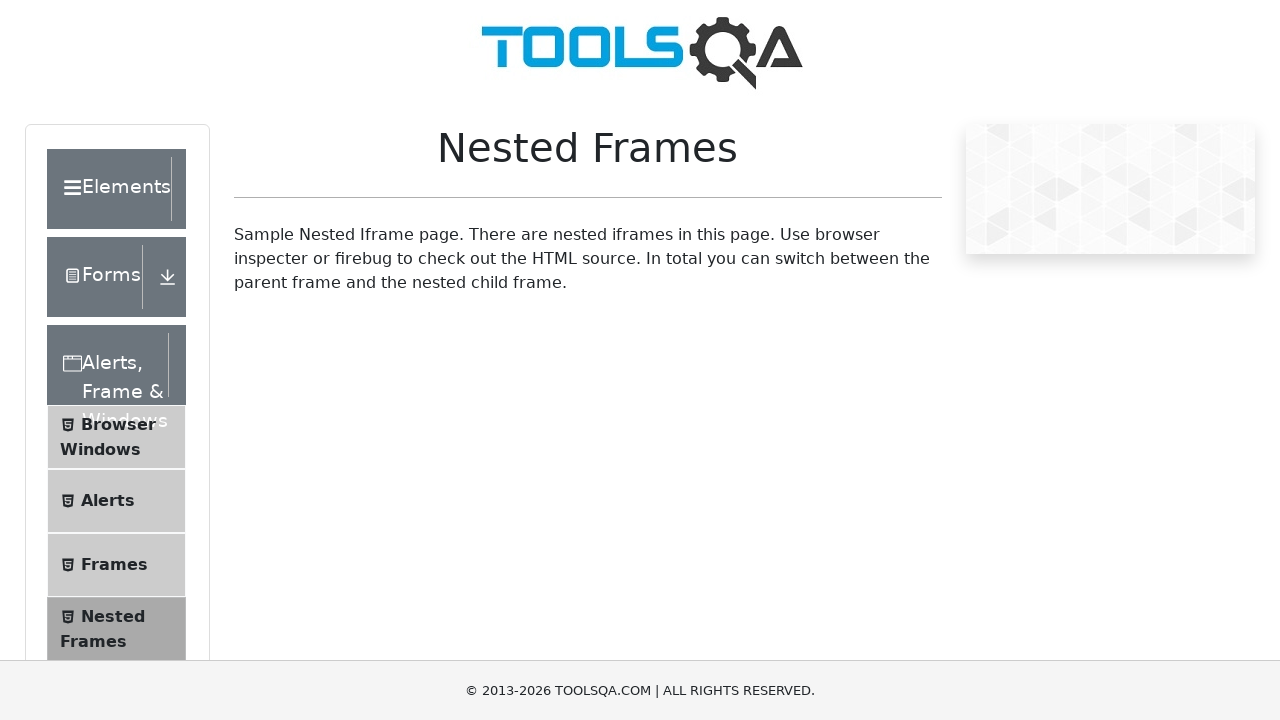

Scrolled down by 350 pixels
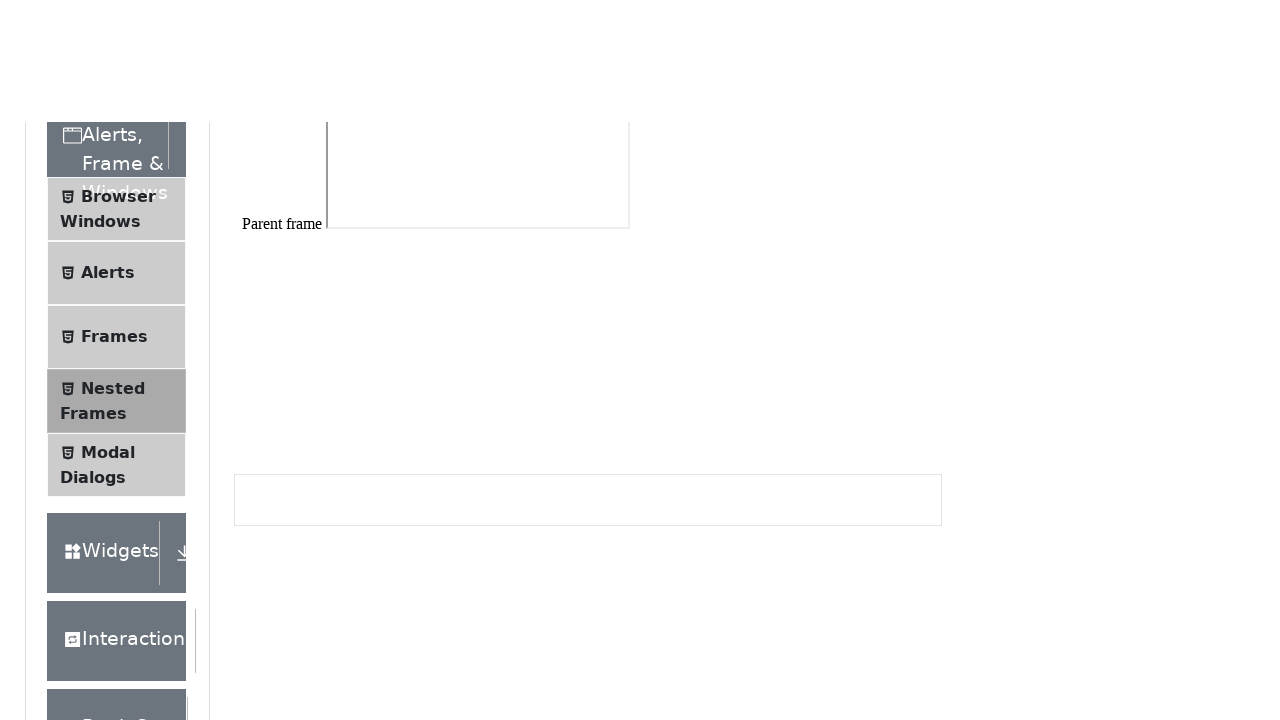

Waited for frames wrapper to load
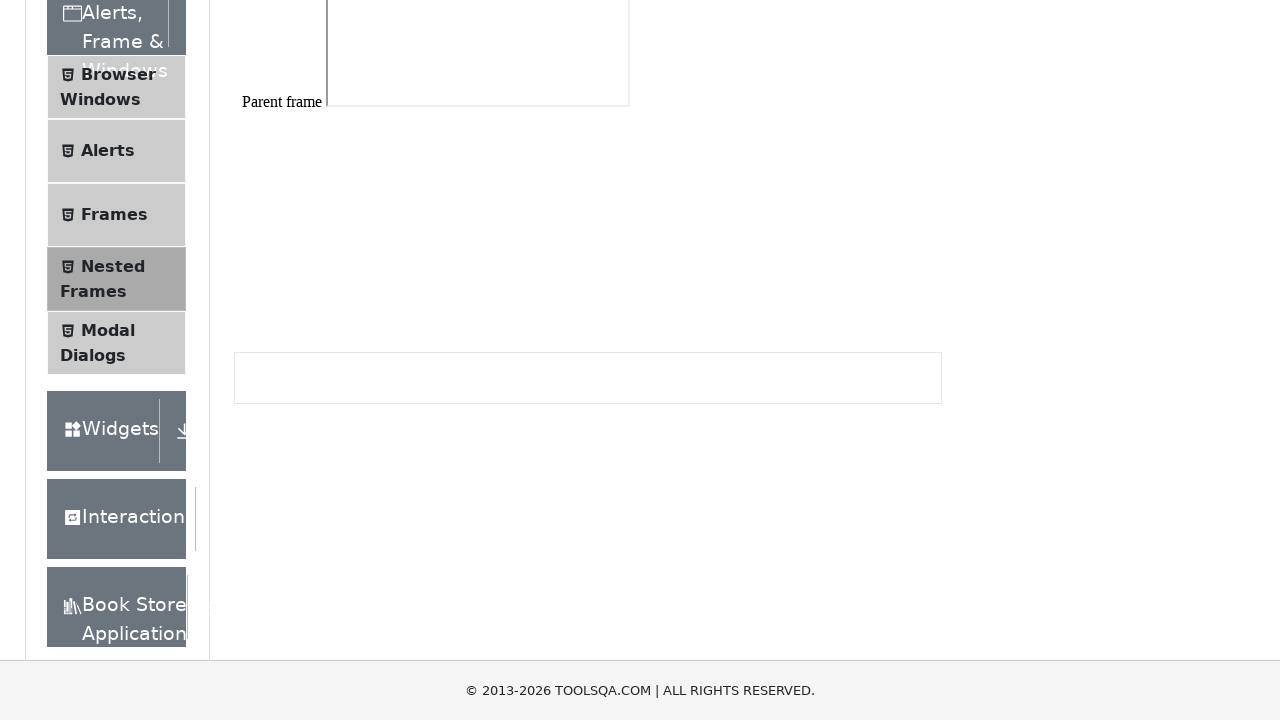

Located parent frame (frame1)
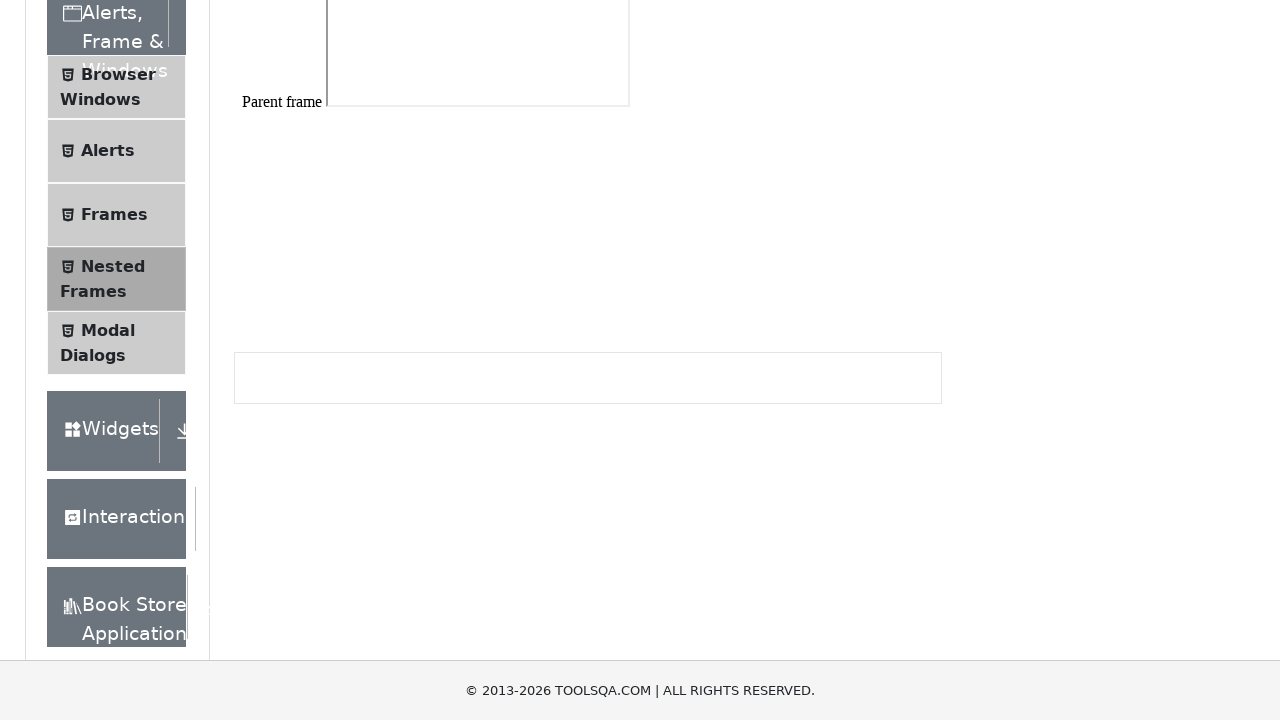

Waited for body element in frame1 to be ready
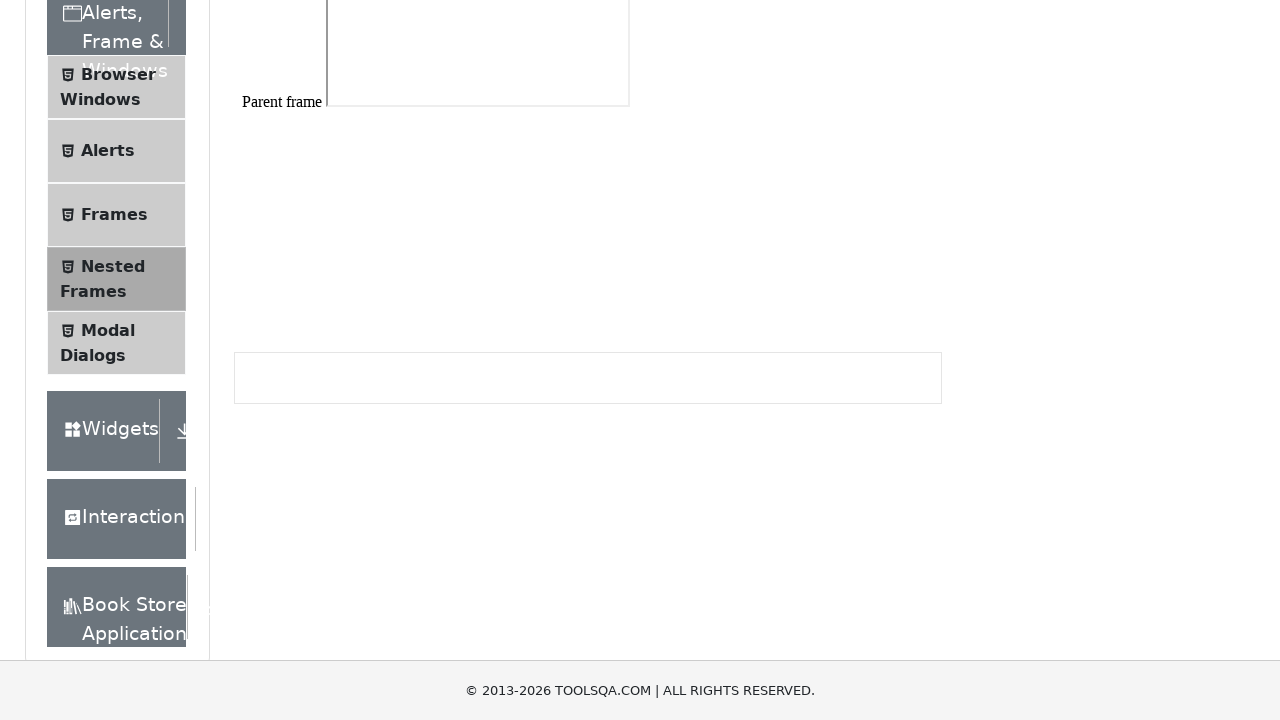

Located nested iframe inside frame1
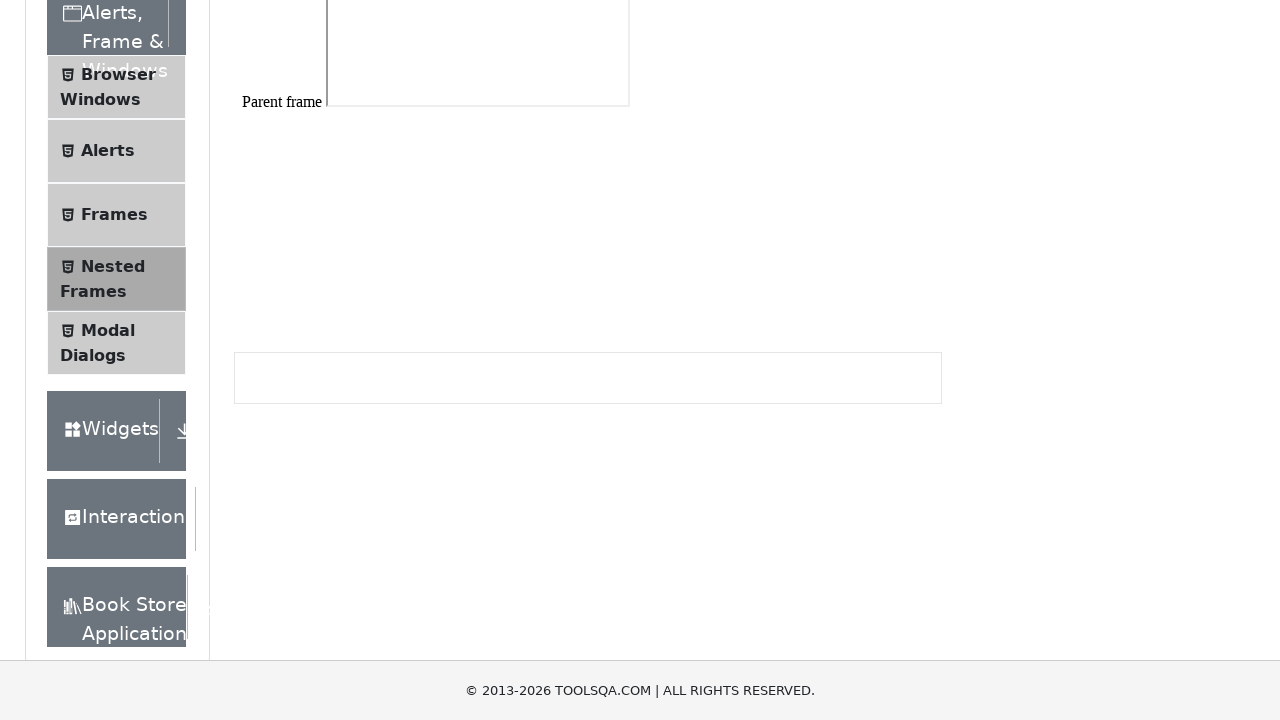

Waited for paragraph element in nested frame to be ready
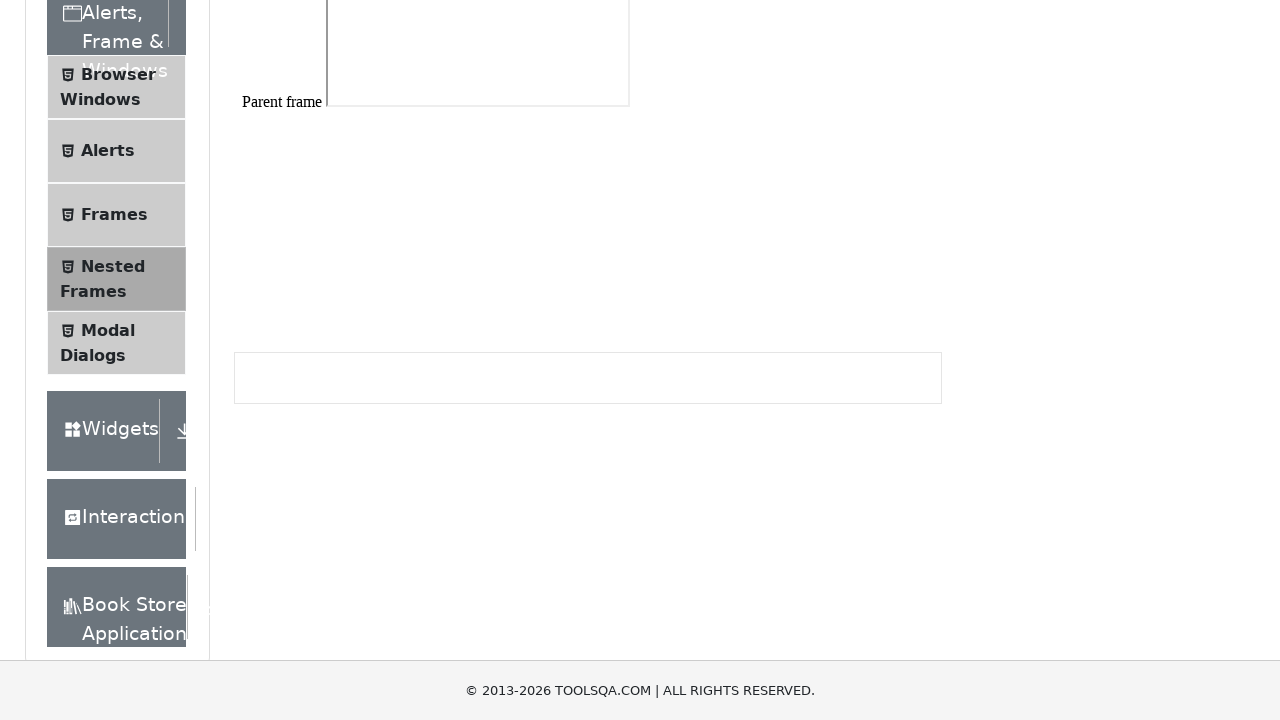

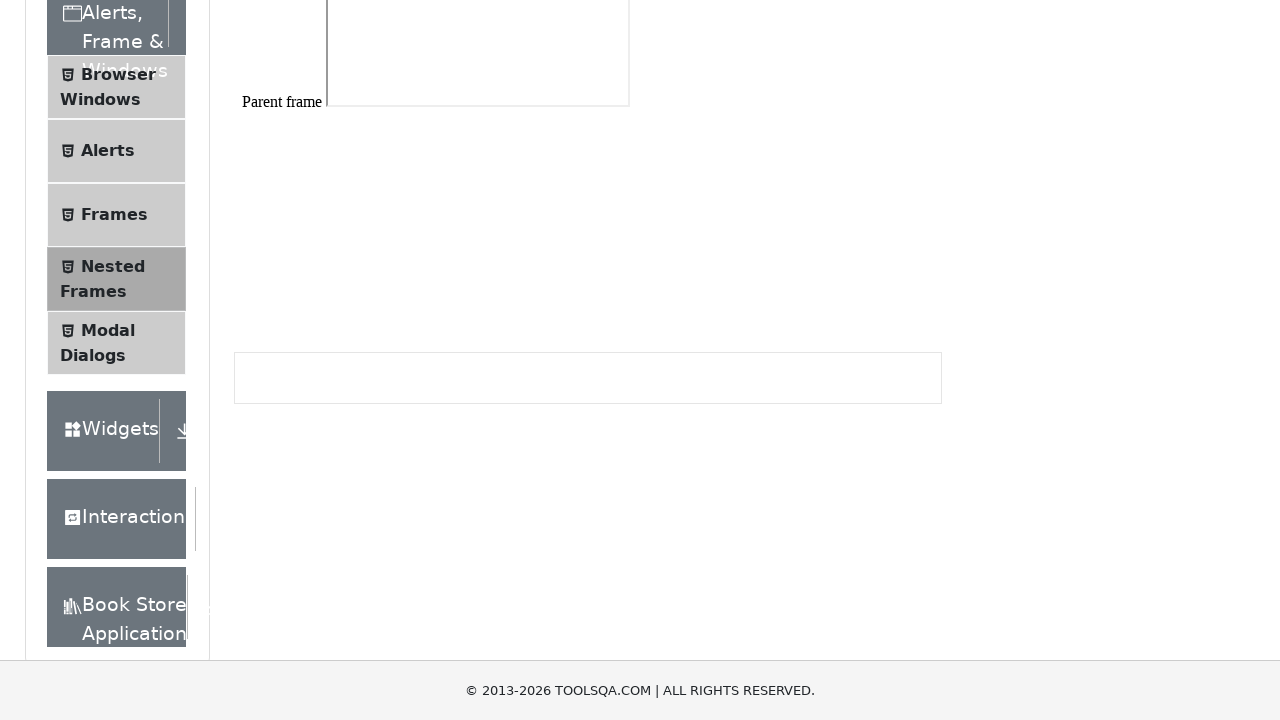